Tests navigation by clicking a link with a mathematically calculated text value, then fills out a form with personal information (first name, last name, city, country) and submits it.

Starting URL: http://suninjuly.github.io/find_link_text

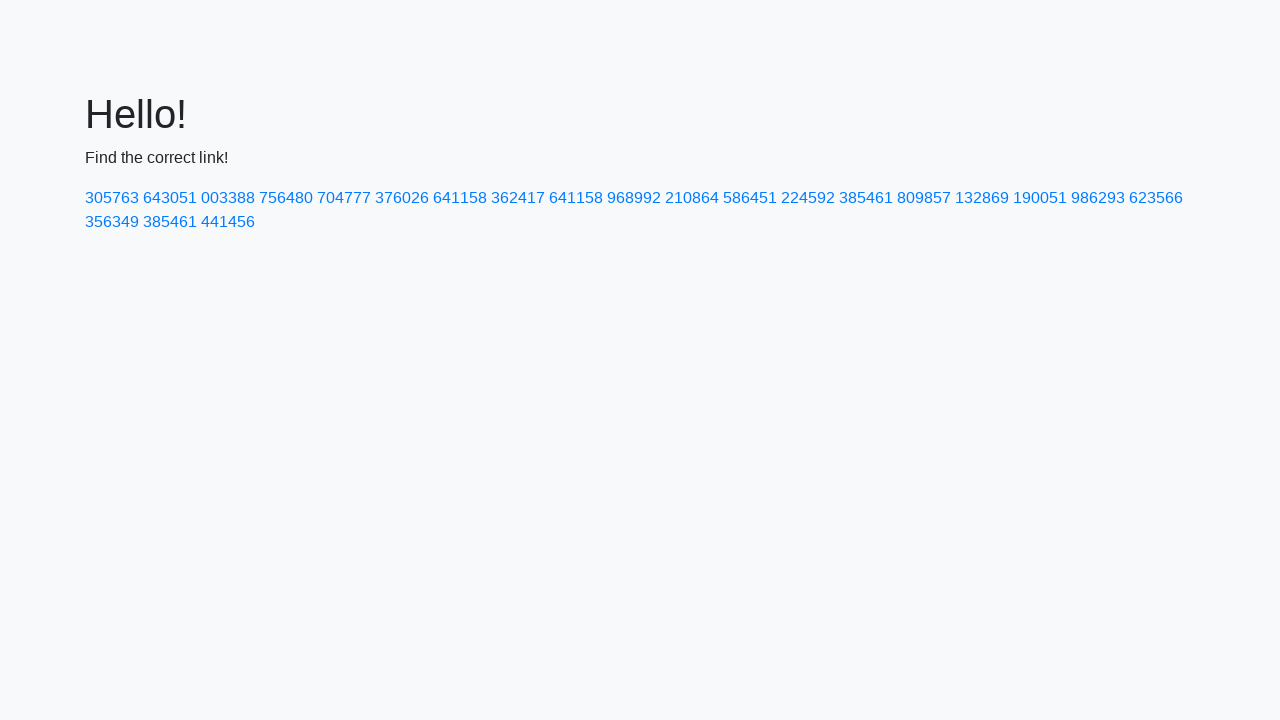

Clicked link with mathematically calculated text value '224592' at (808, 198) on text=224592
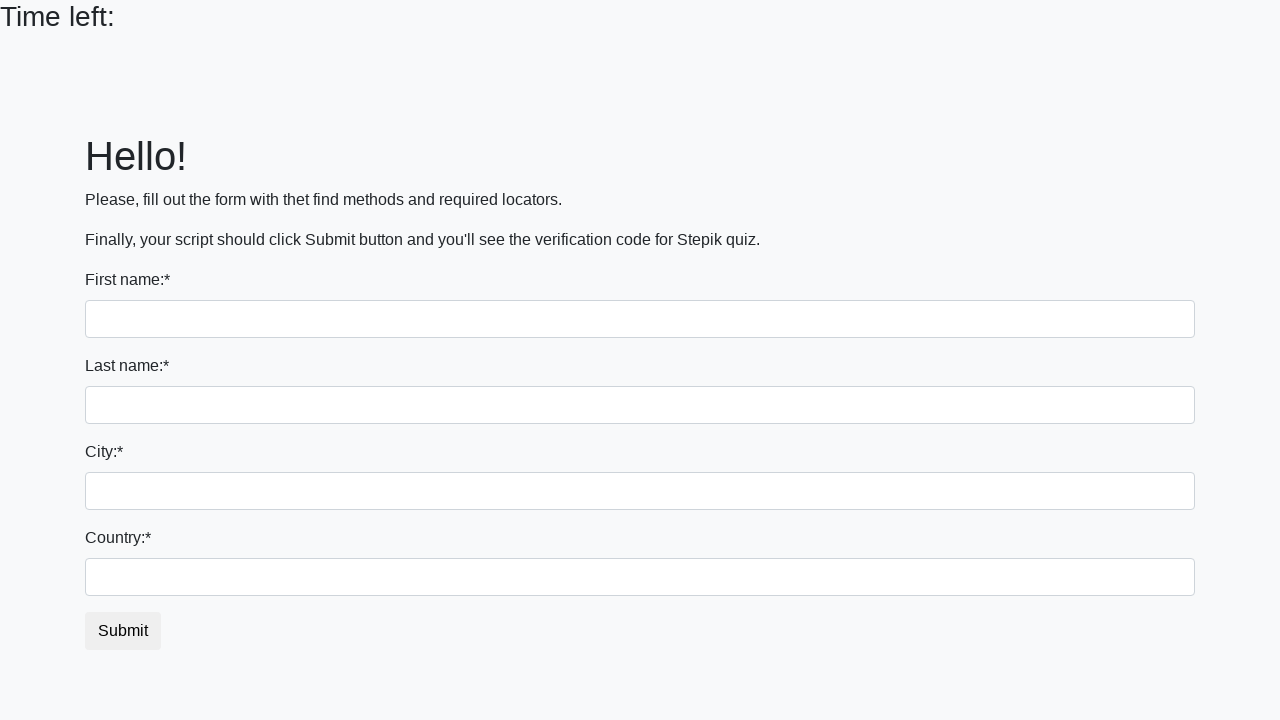

Filled first name field with 'Ivan' on input
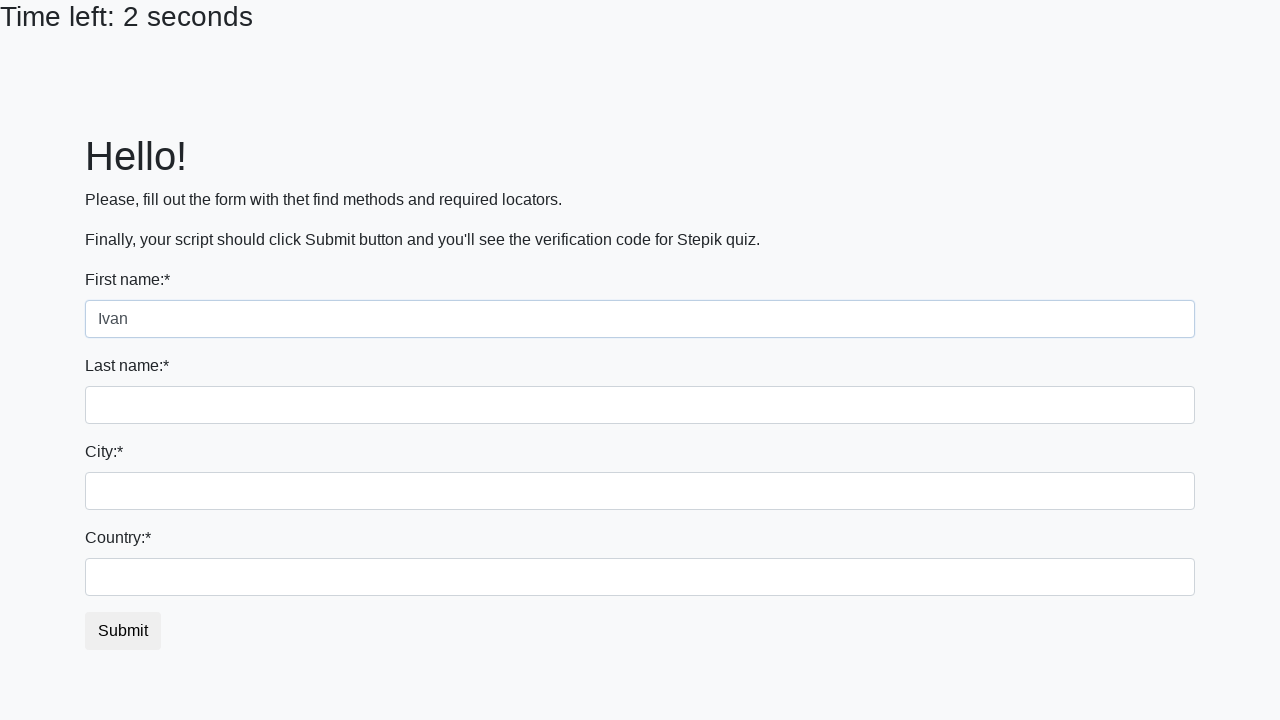

Filled last name field with 'Petrov' on input[name='last_name']
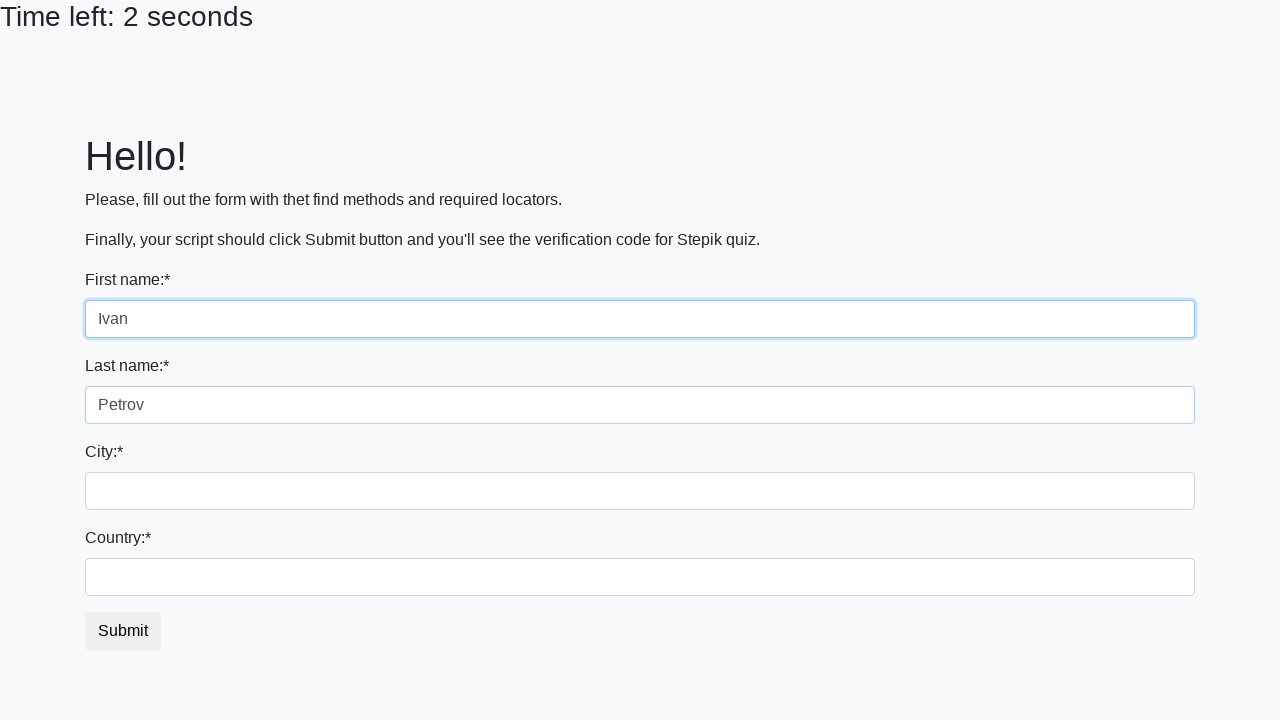

Filled city field with 'Smolensk' on .form-control.city
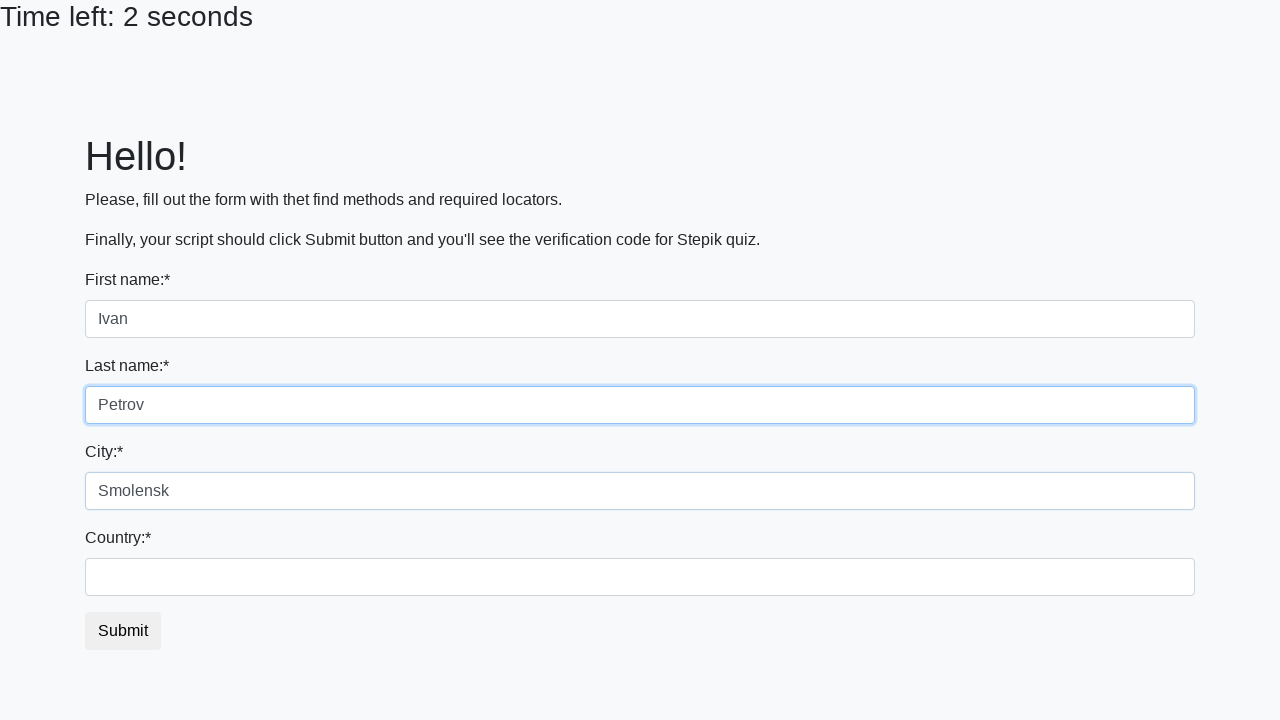

Filled country field with 'Russia' on #country
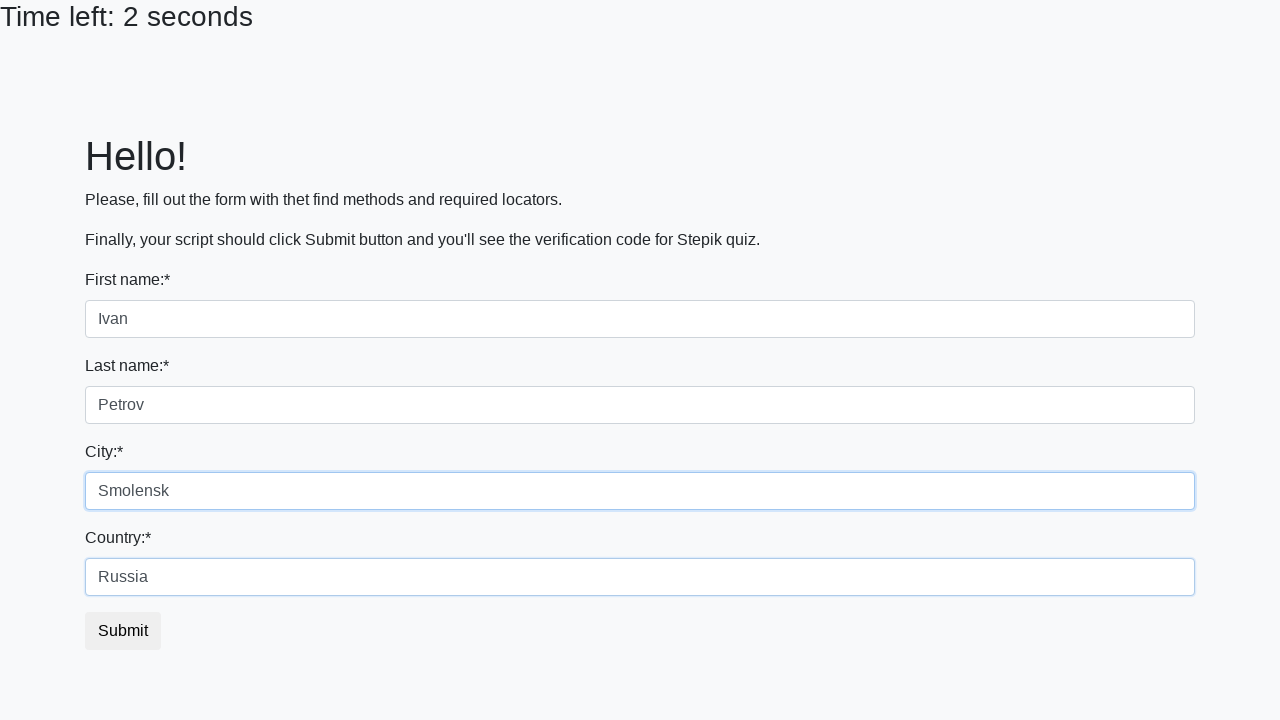

Clicked submit button to submit the form at (123, 631) on button.btn
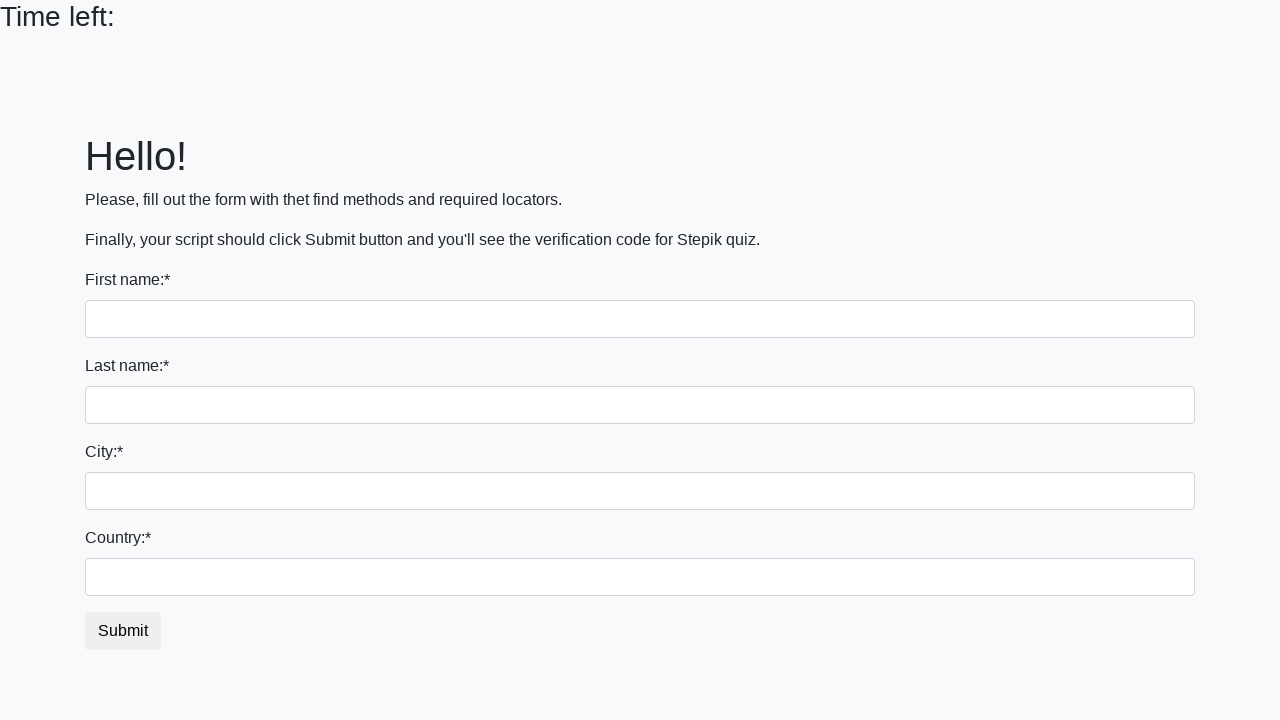

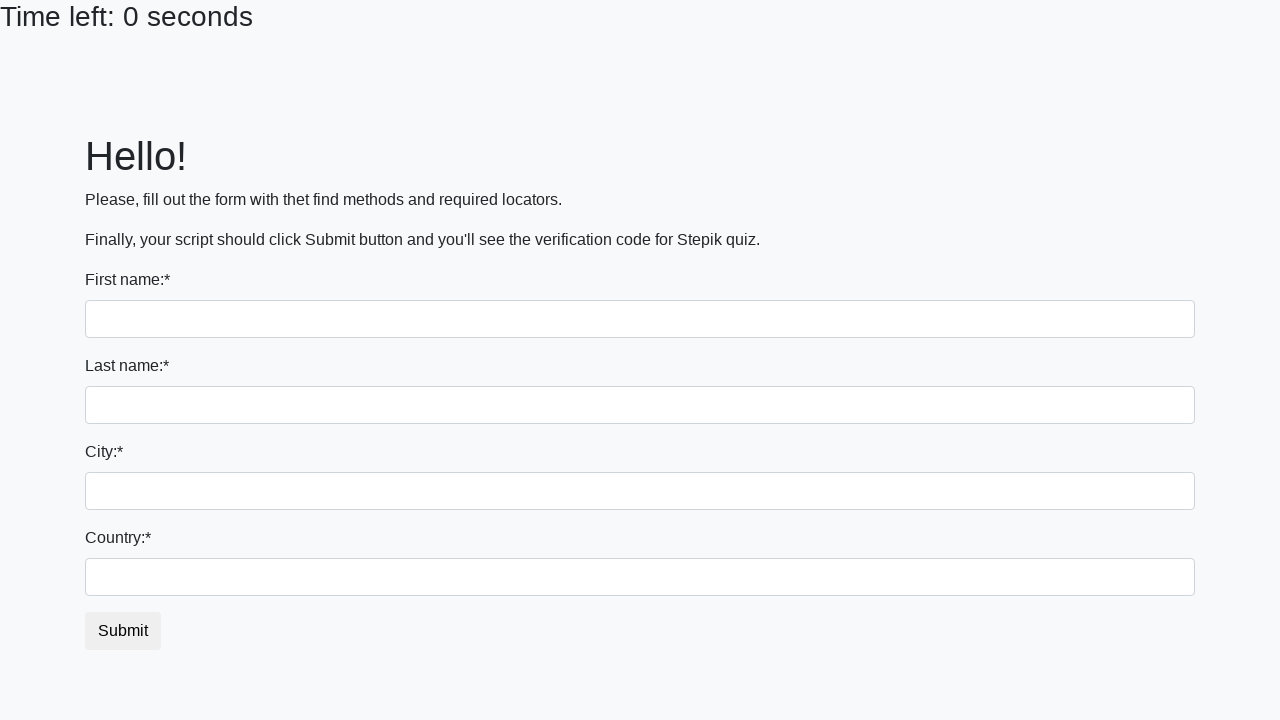